Tests iframe handling by switching to a single iframe, filling a text input with a name, switching back to parent frame, and clicking on a link to access nested iframes.

Starting URL: https://demo.automationtesting.in/Frames.html

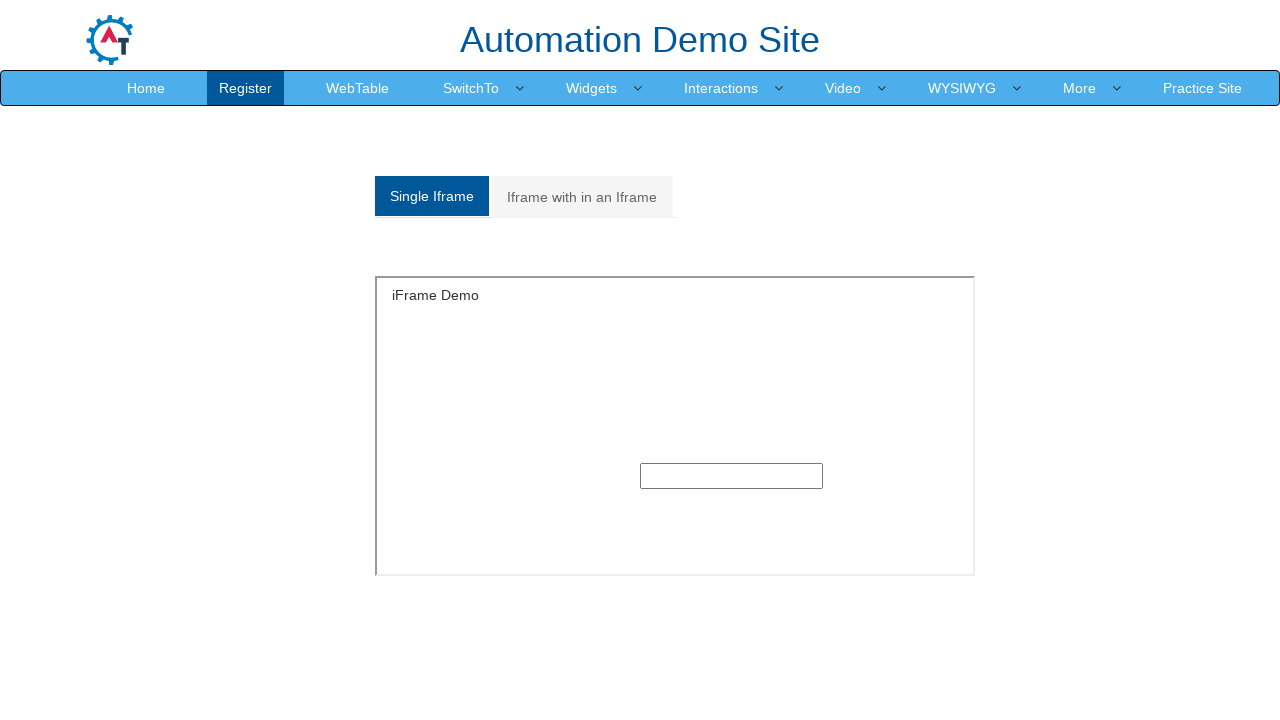

Located single iframe with ID 'singleframe'
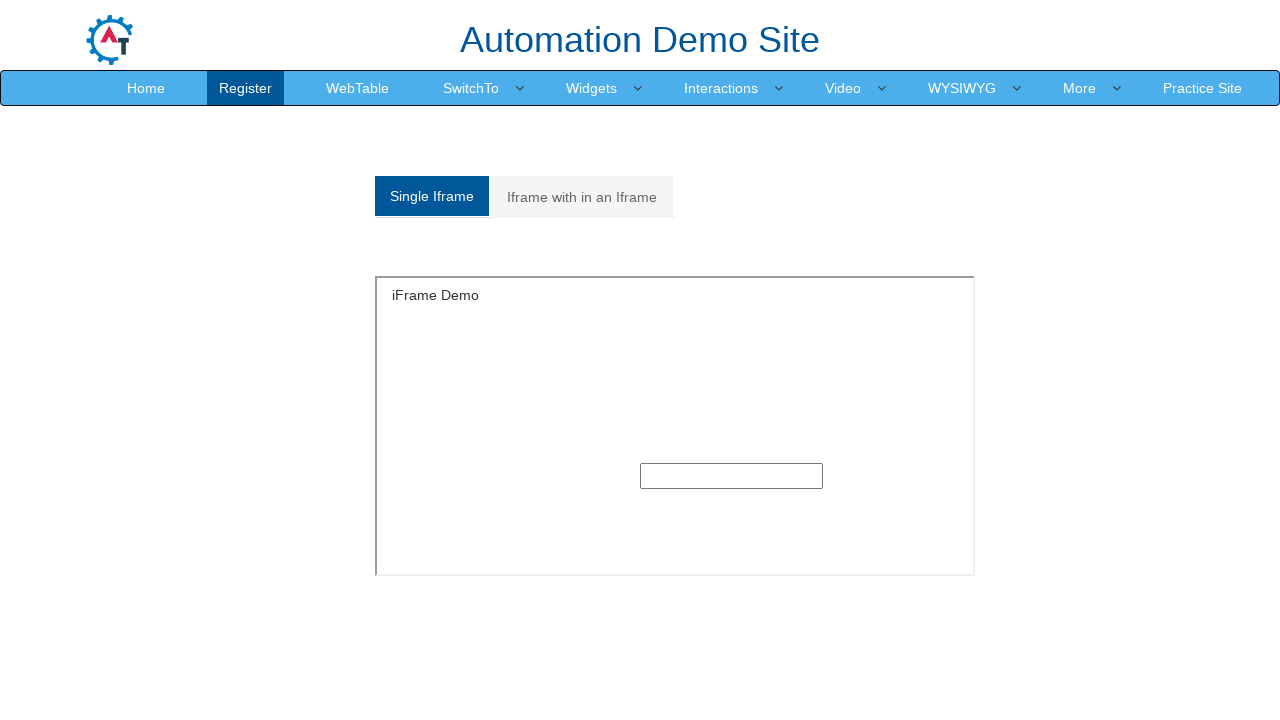

Filled text input inside iframe with 'vinay' on #singleframe >> internal:control=enter-frame >> input[type='text']
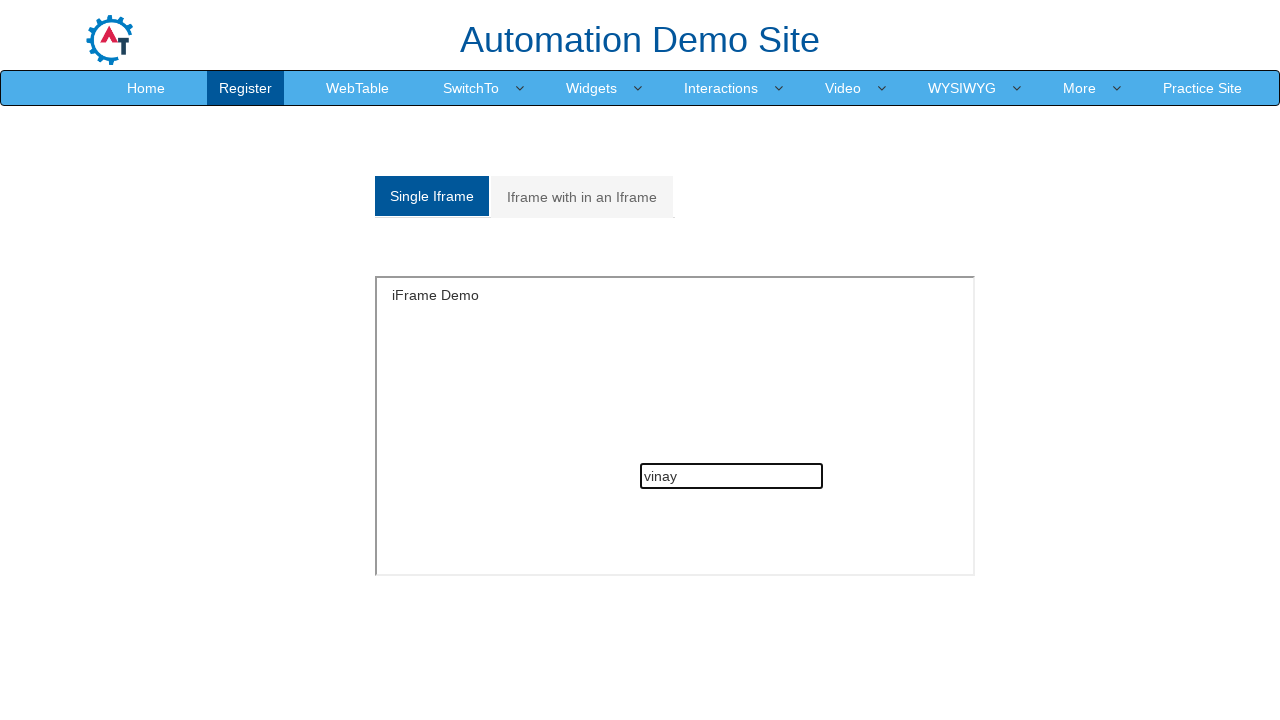

Clicked 'Iframe with in an Iframe' link to access nested iframes at (582, 197) on a:text('Iframe with in an Iframe')
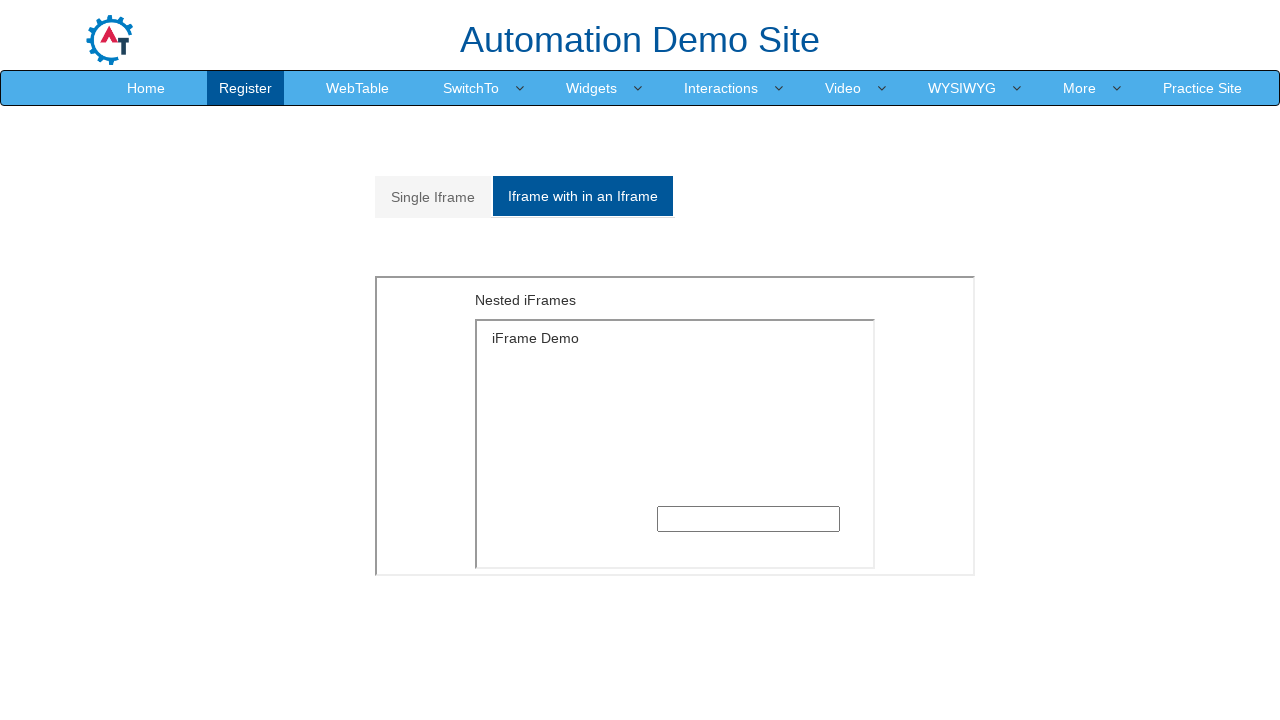

Nested iframe page loaded successfully
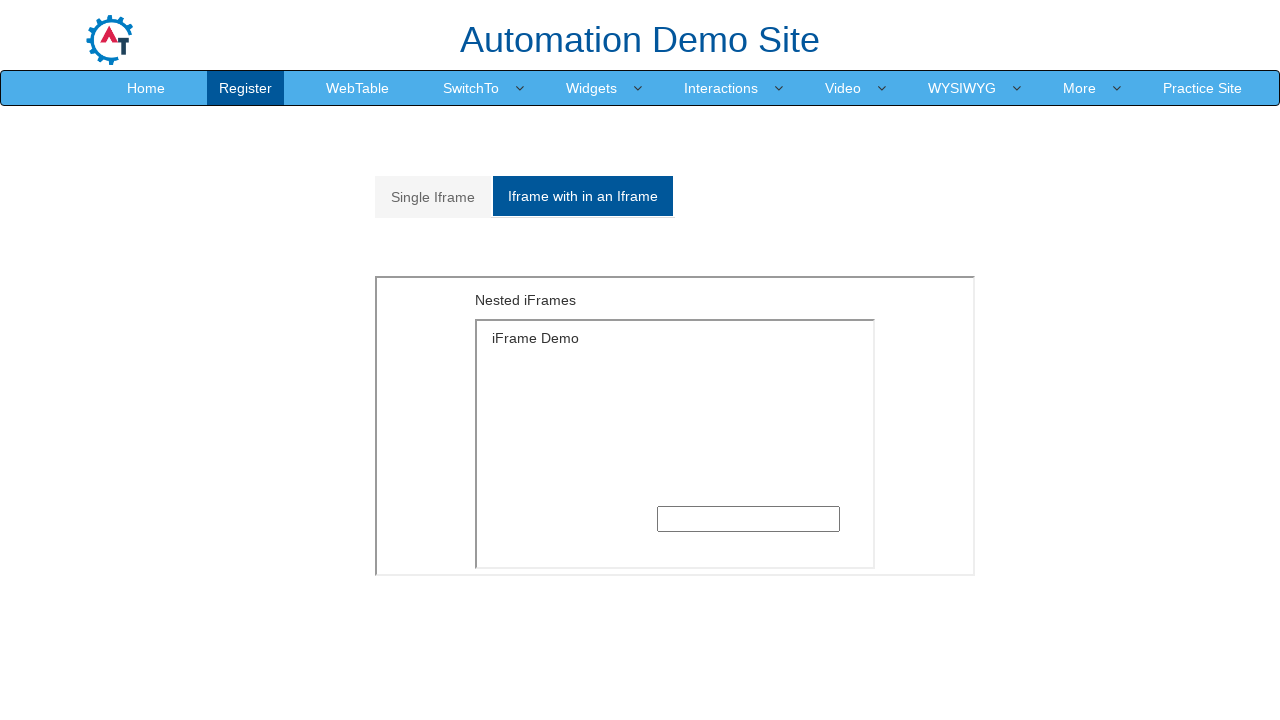

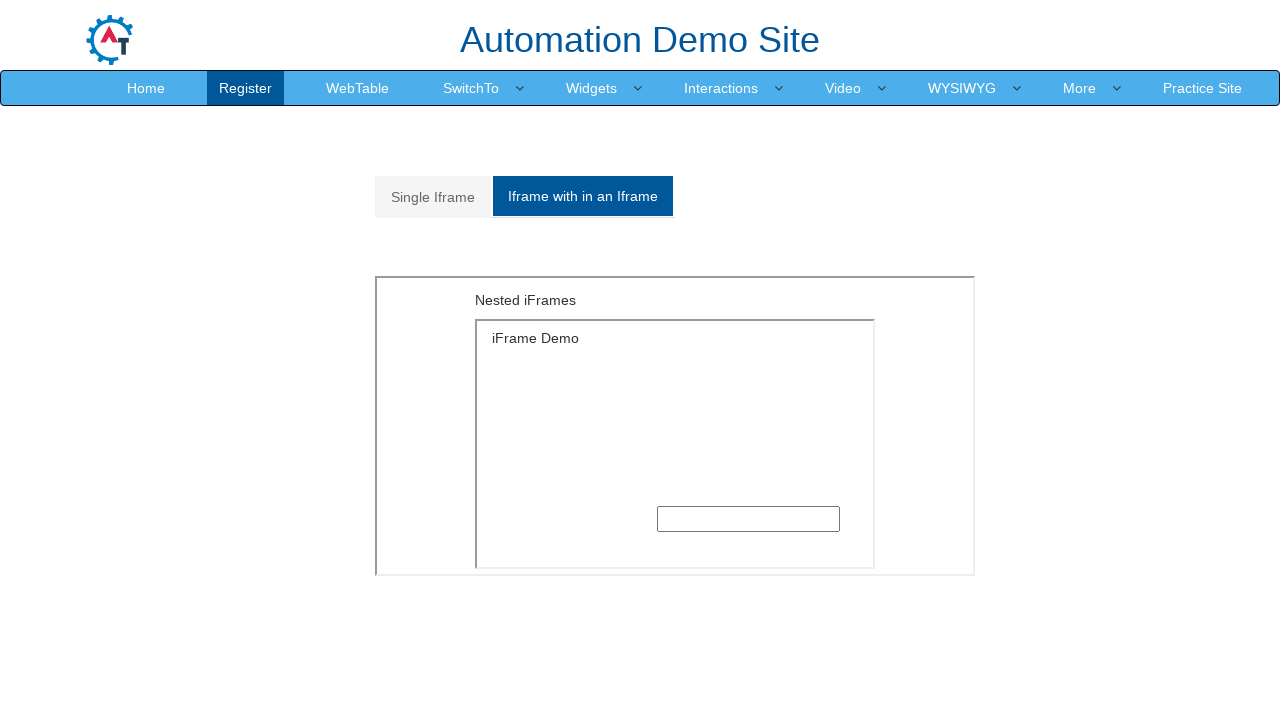